Tests a math problem page by reading two numbers, calculating their sum, selecting the answer from a dropdown, and submitting the form

Starting URL: http://suninjuly.github.io/selects1.html

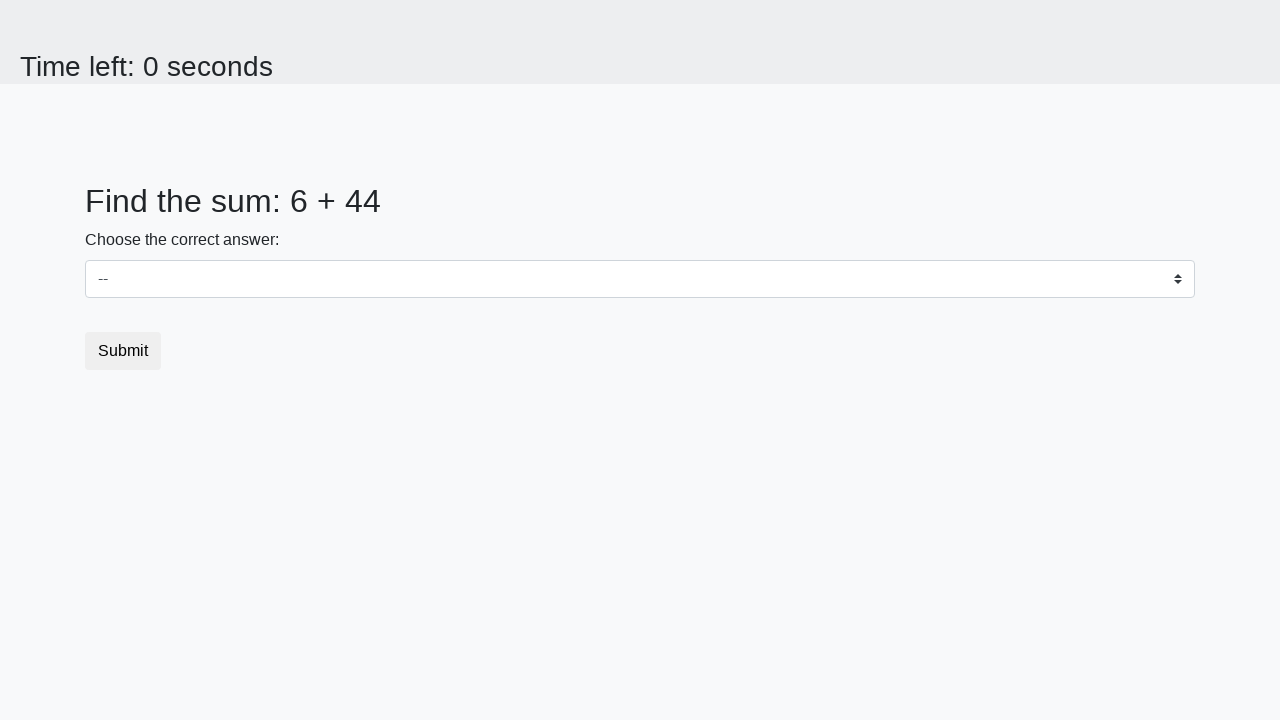

Retrieved first number from #num1 element
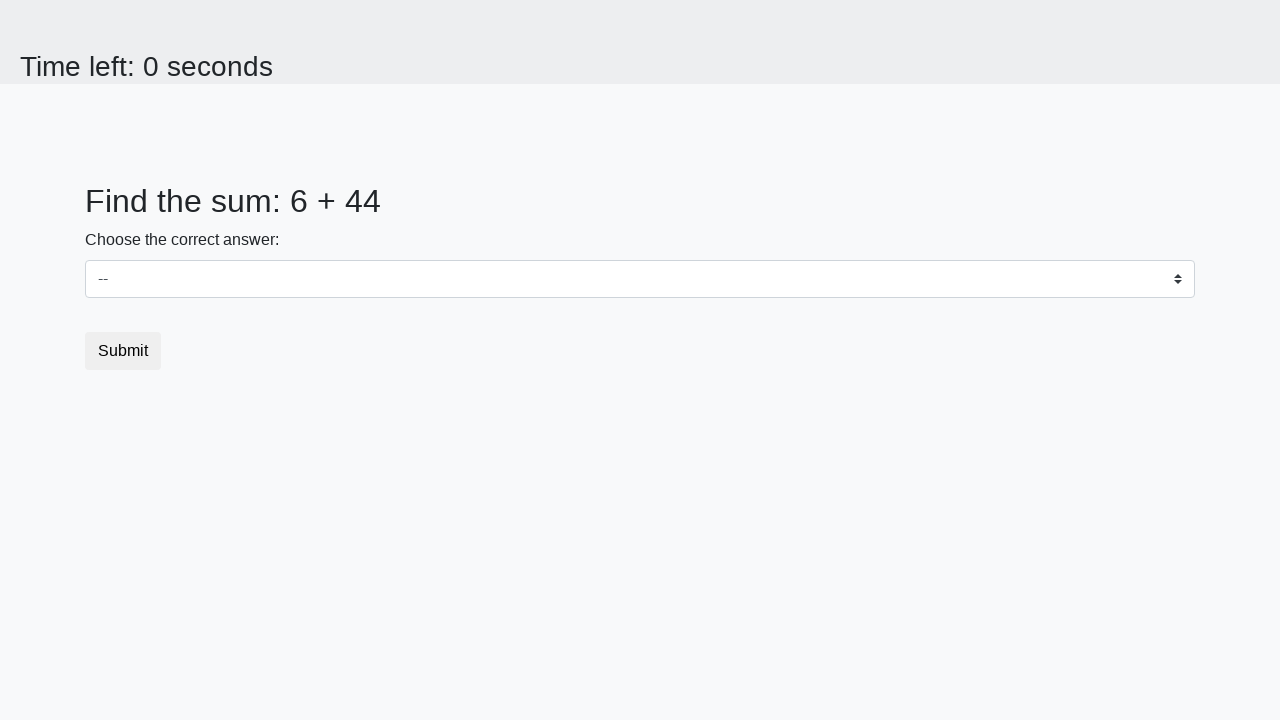

Retrieved second number from #num2 element
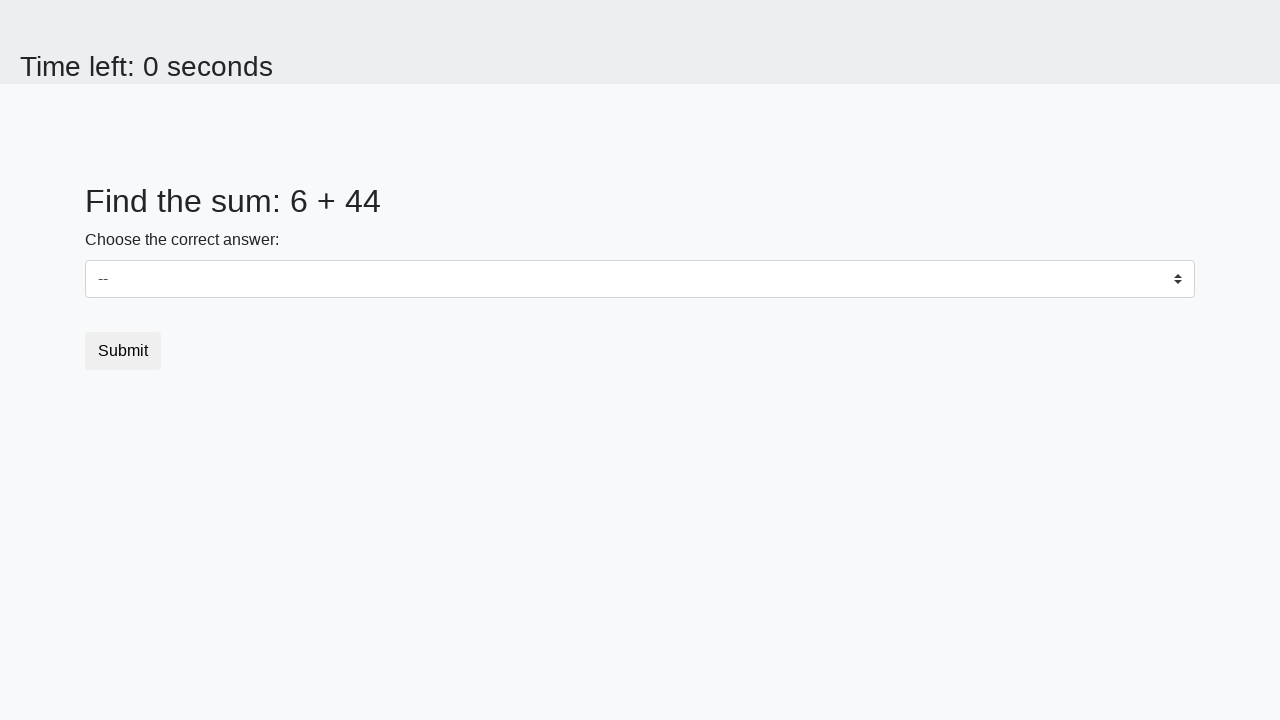

Calculated sum of 6 + 44 = 50
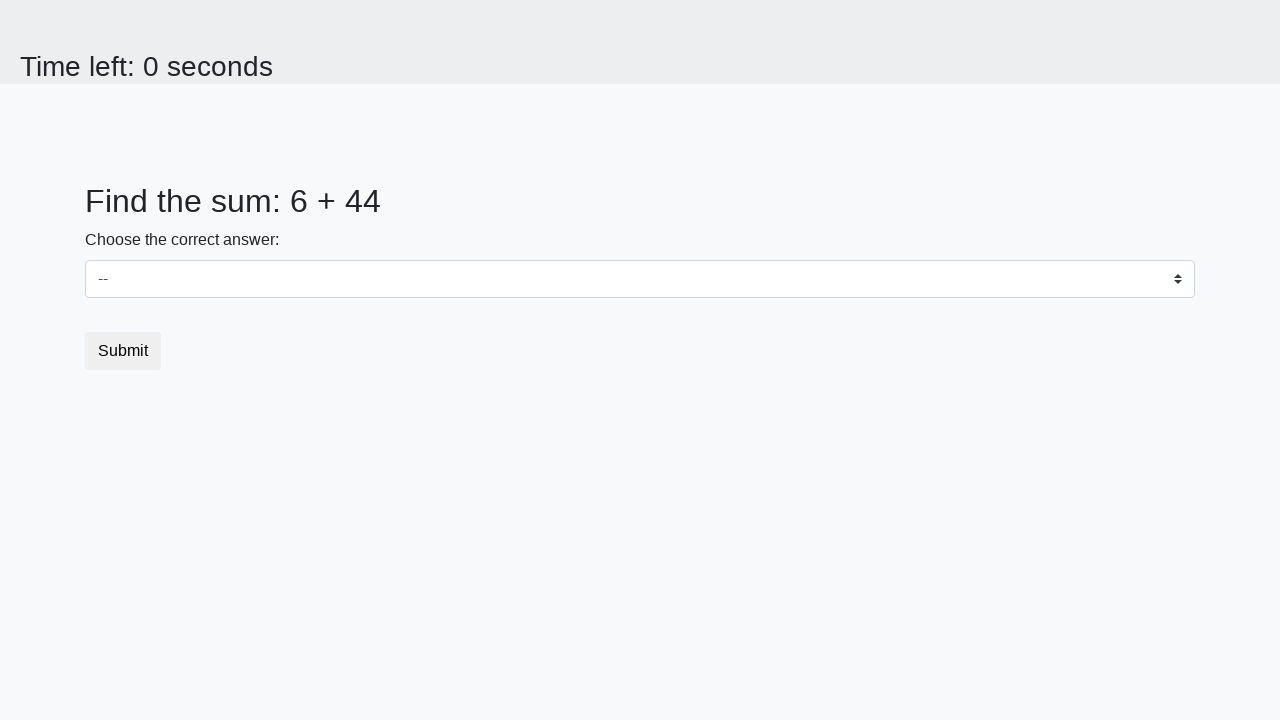

Selected answer 50 from dropdown on select
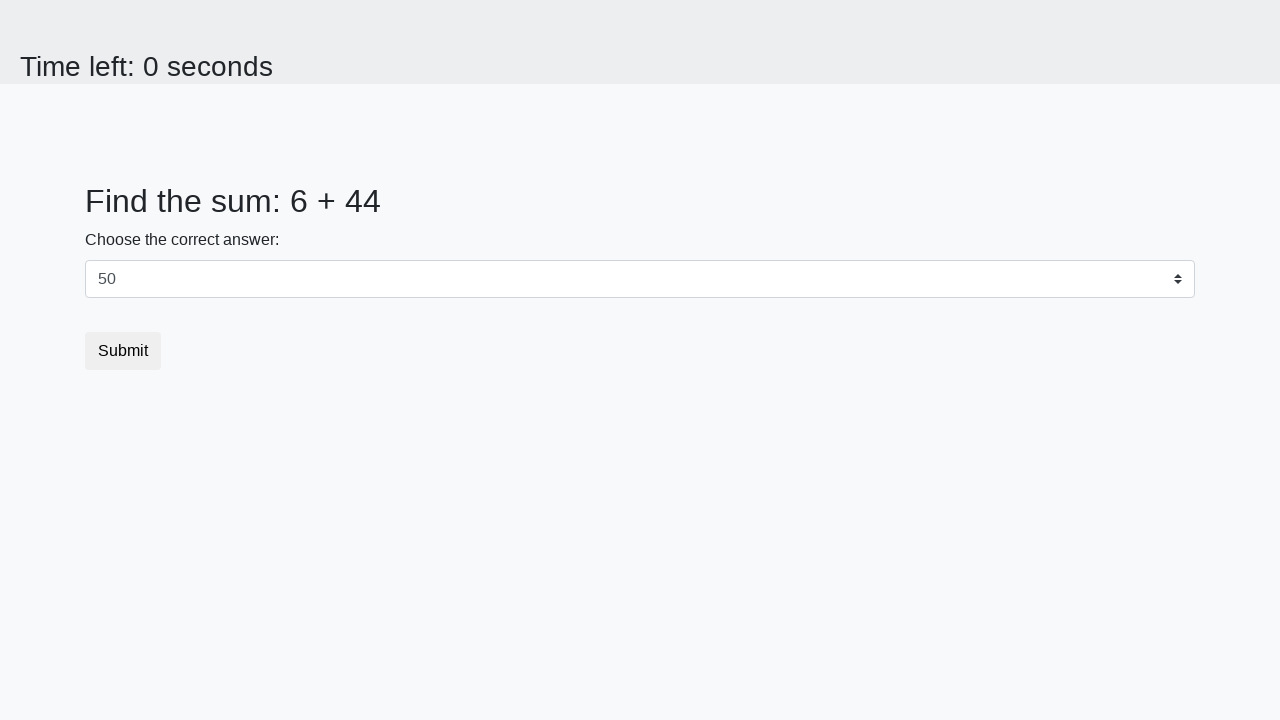

Clicked submit button to submit the form at (123, 351) on button.btn
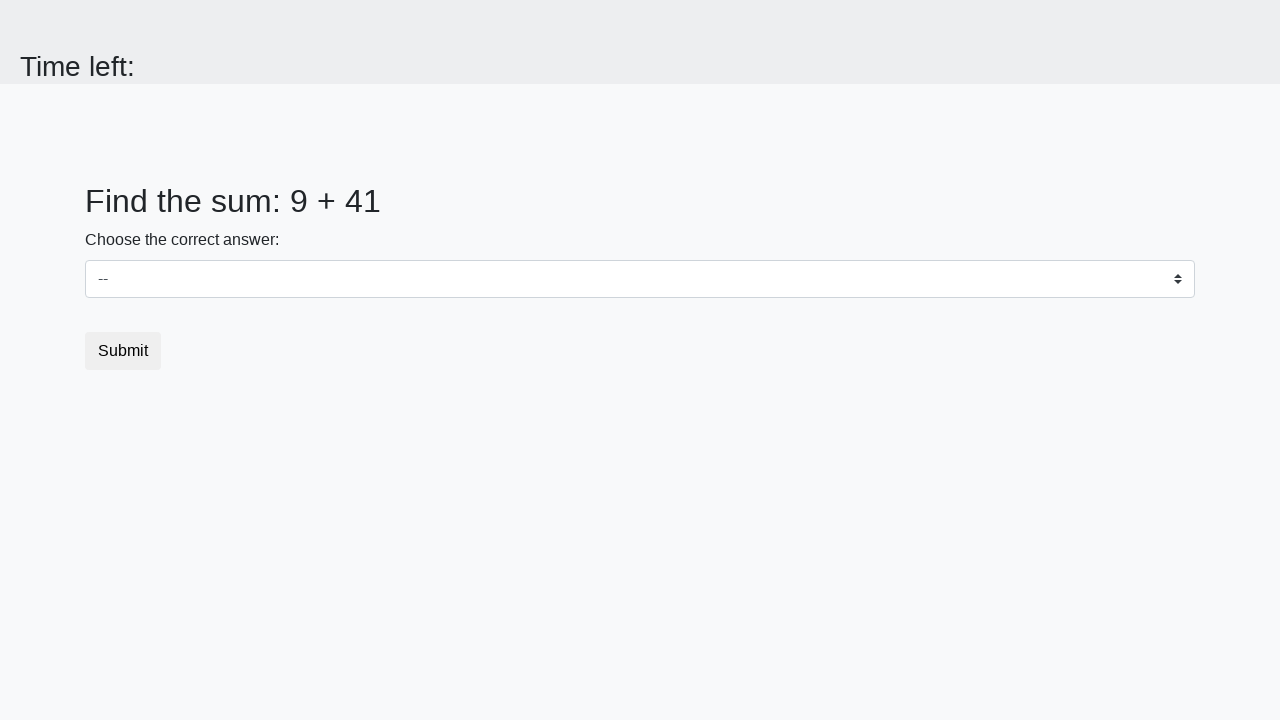

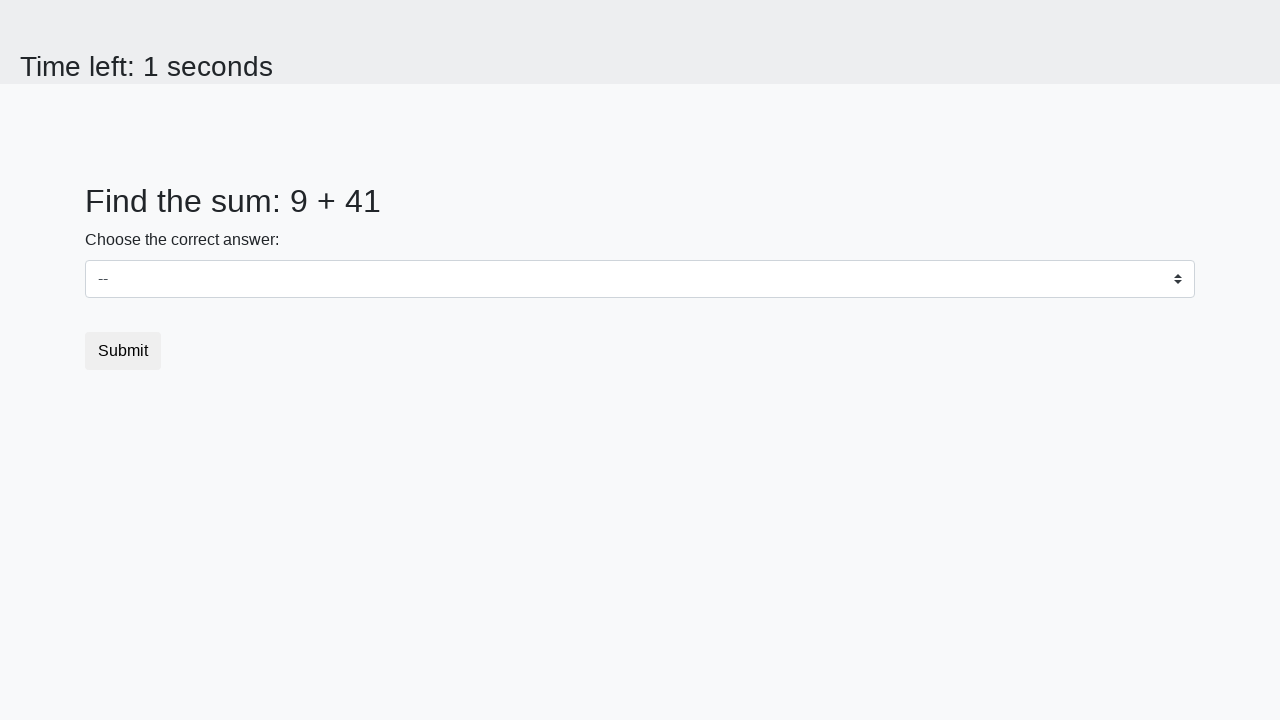